Fills out a practice form on Techlistic website using keyboard navigation to enter personal information, select options, and submit the form

Starting URL: https://www.techlistic.com/p/selenium-practice-form.html

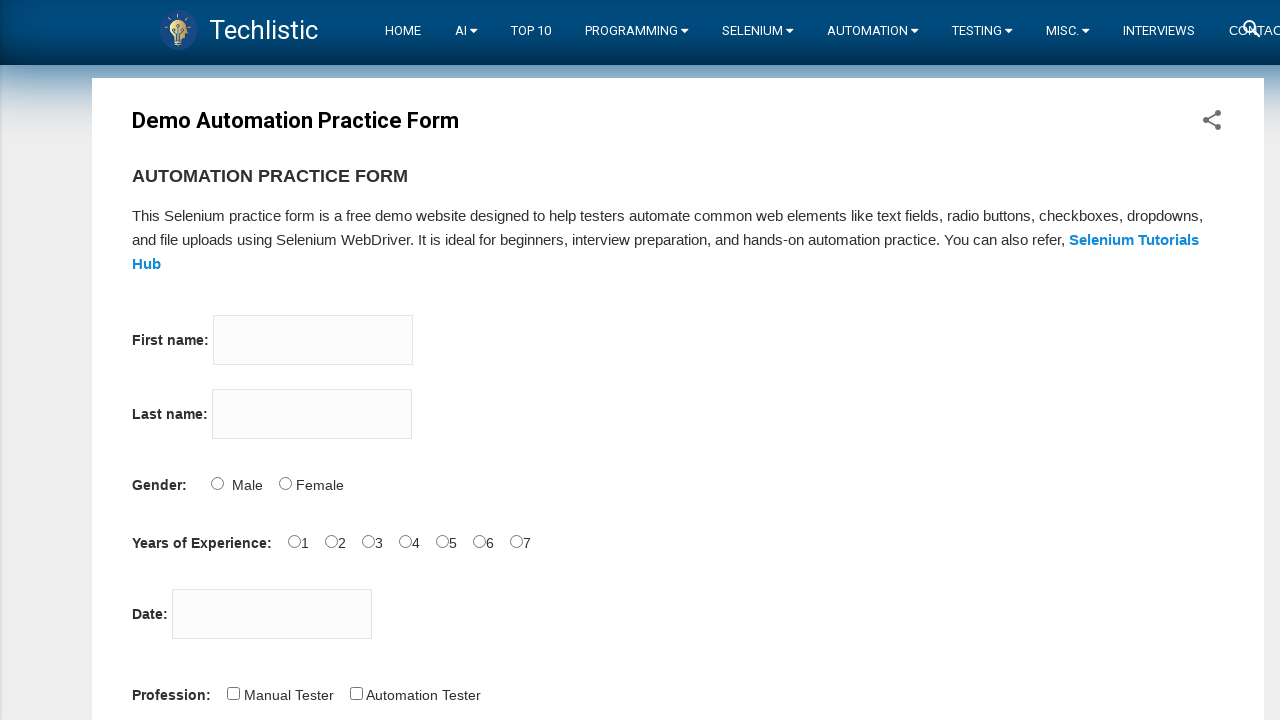

Filled first name field with 'Hanzel' on xpath=(//*[@type='text'])[1]
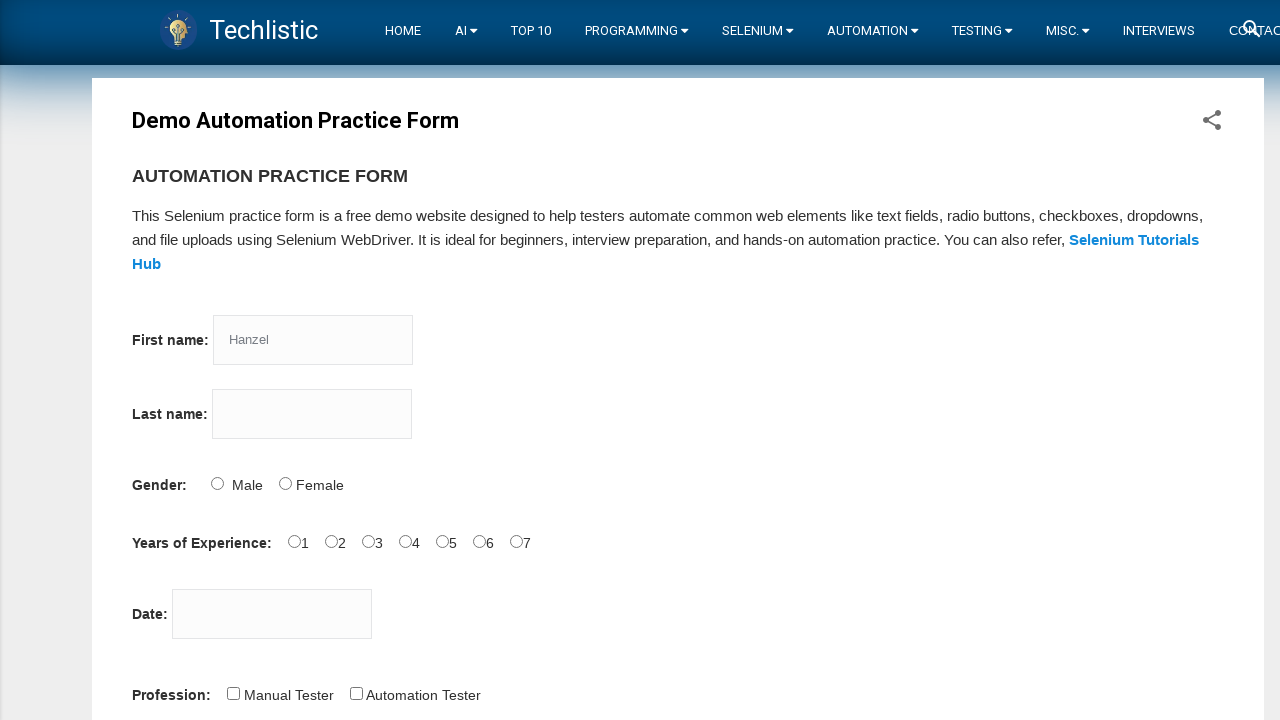

Filled last name field with 'Karaagac' on xpath=(//*[@type='text'])[2]
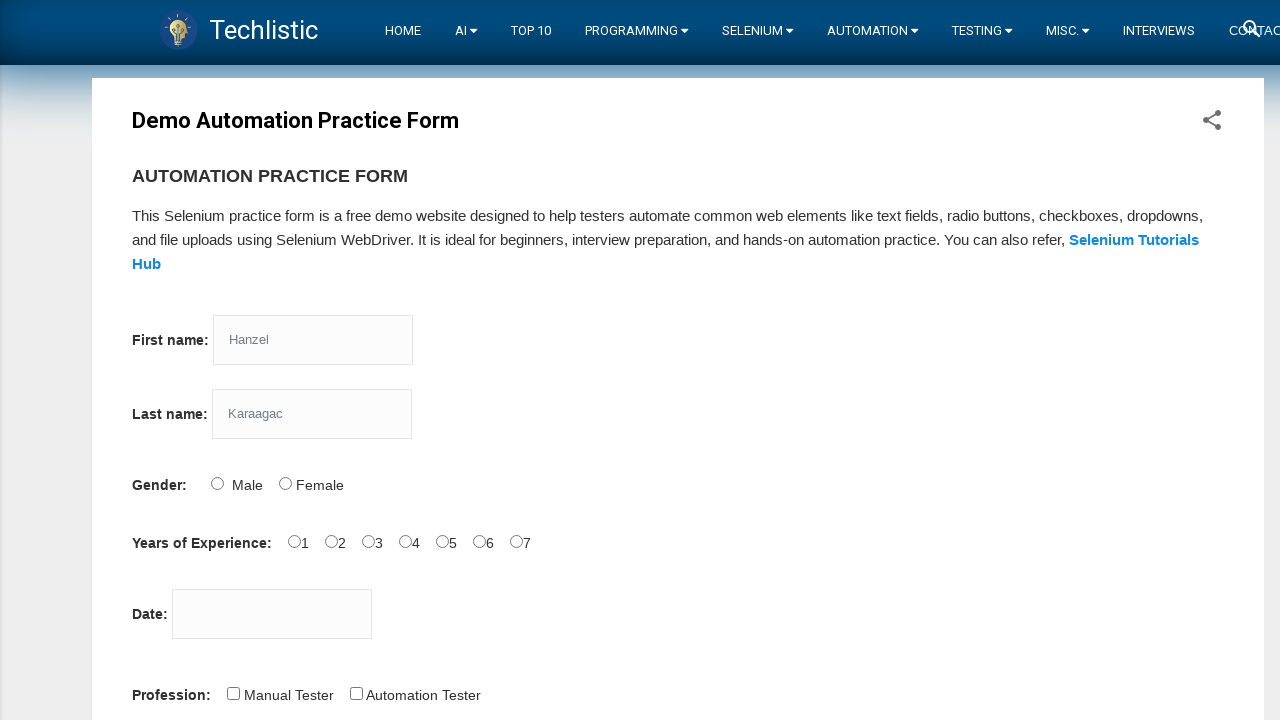

Selected Female gender option at (285, 483) on xpath=//input[@name='sex'][@value='Female']
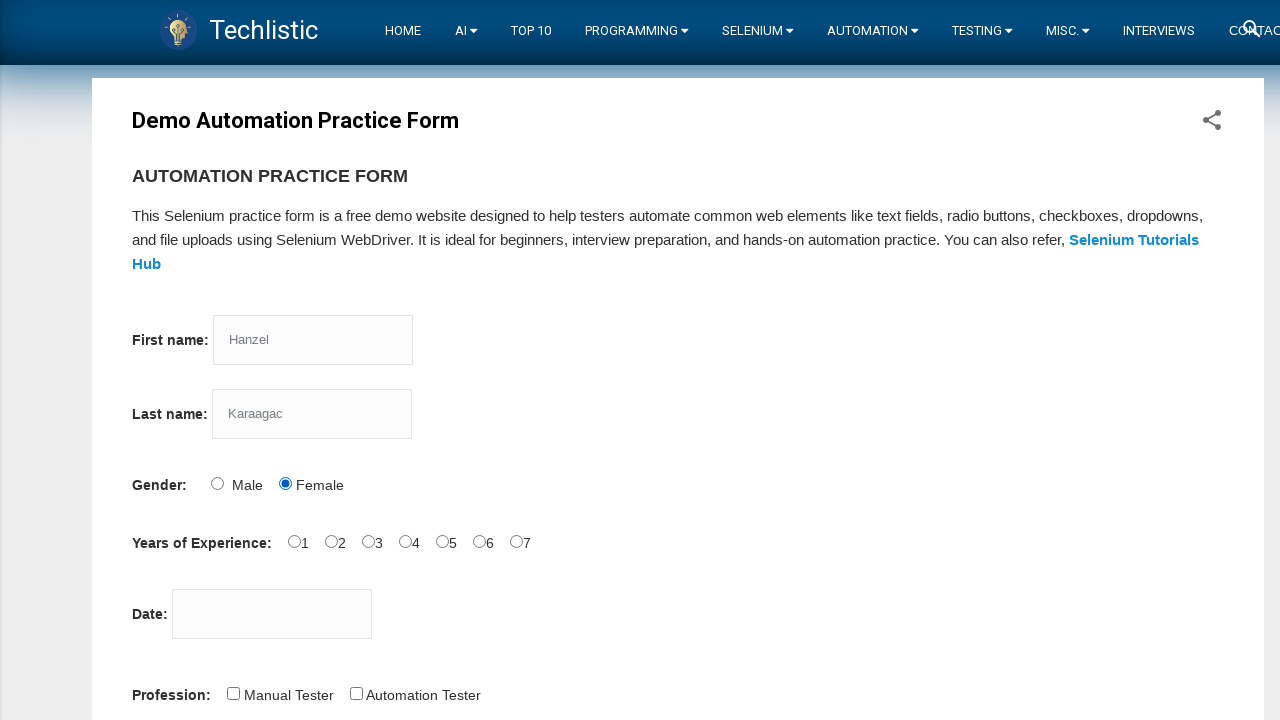

Selected 4 years of experience at (405, 541) on xpath=//input[@name='exp'][@value='4']
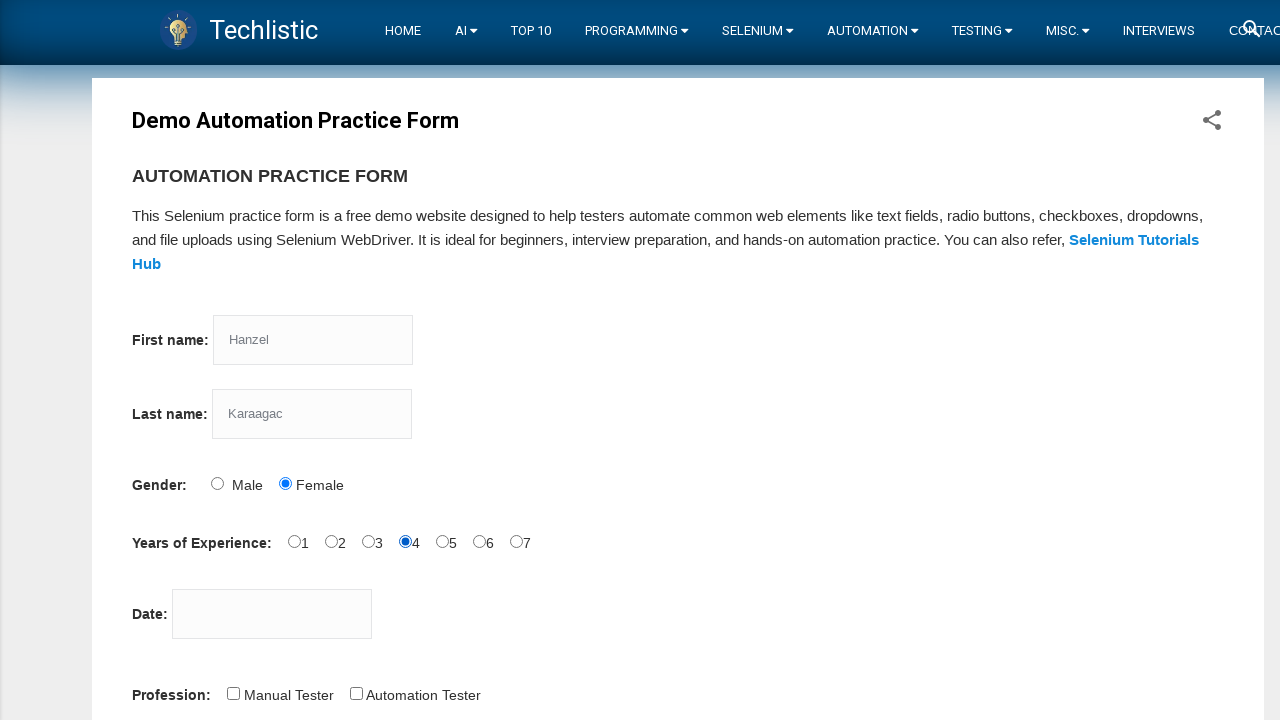

Filled date field with '12/12/2022' on xpath=//input[@id='datepicker']
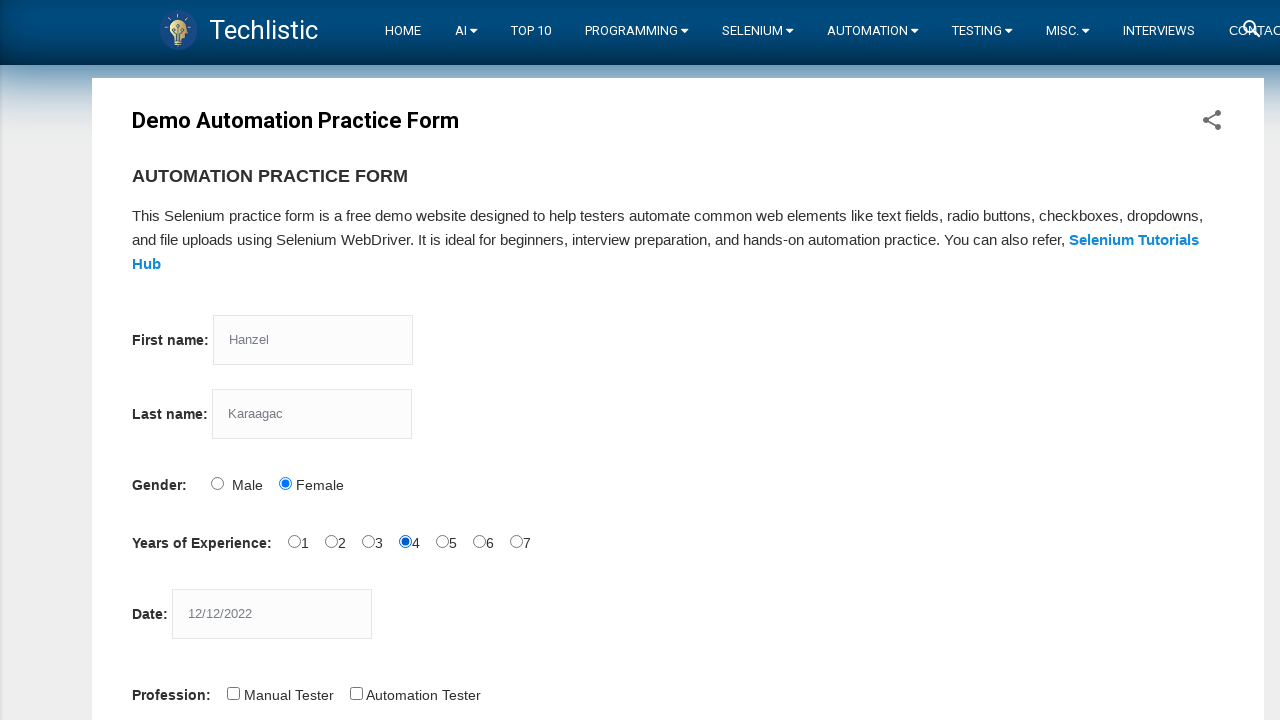

Selected Automation Tester profession checkbox at (356, 693) on xpath=//input[@name='profession'][@value='Automation Tester']
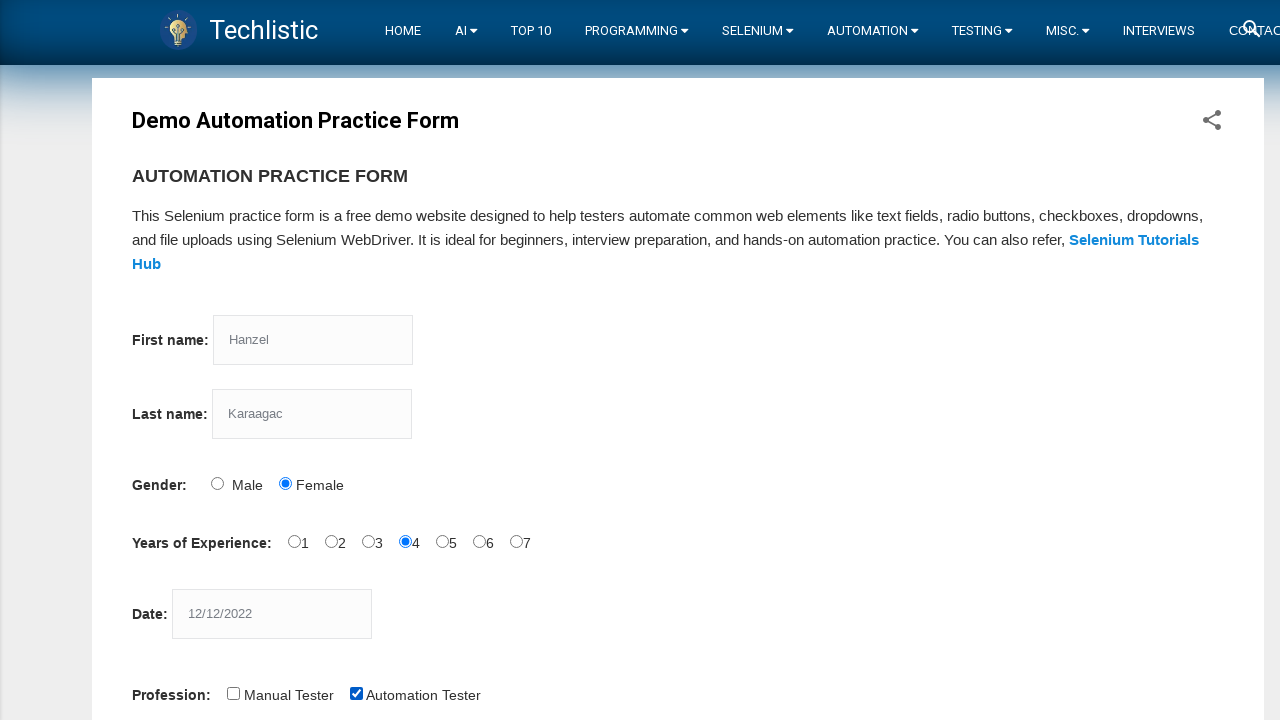

Selected Selenium Webdriver tool checkbox at (446, 360) on xpath=//input[@name='tool'][@value='Selenium Webdriver']
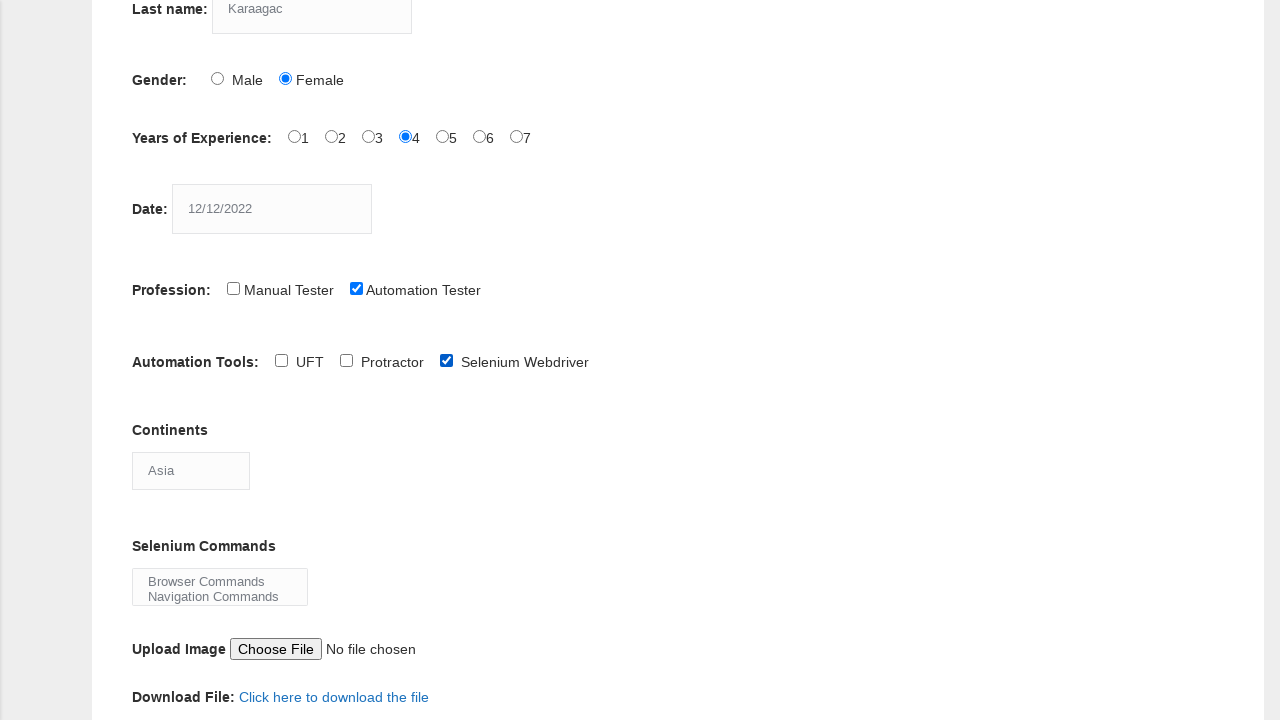

Selected Africa from continents dropdown on xpath=//select[@name='continents']
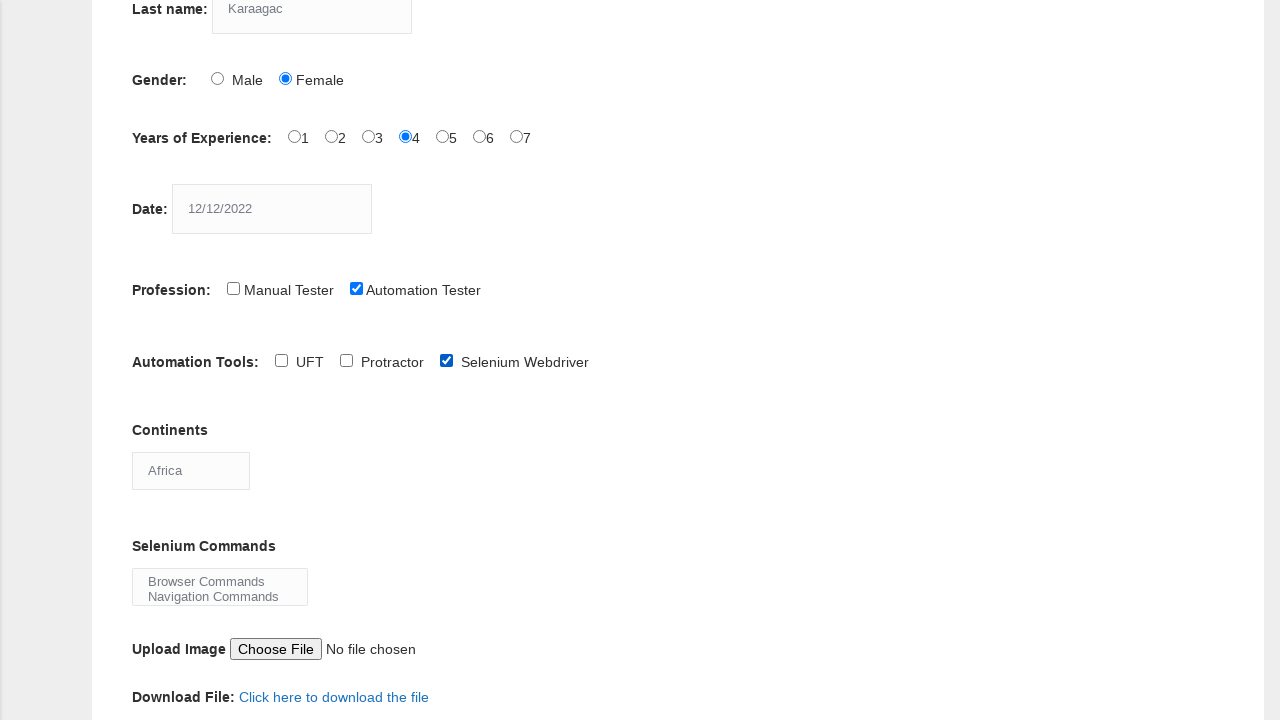

Selected Browser Commands and Navigation Commands from selenium_commands dropdown on xpath=//select[@name='selenium_commands']
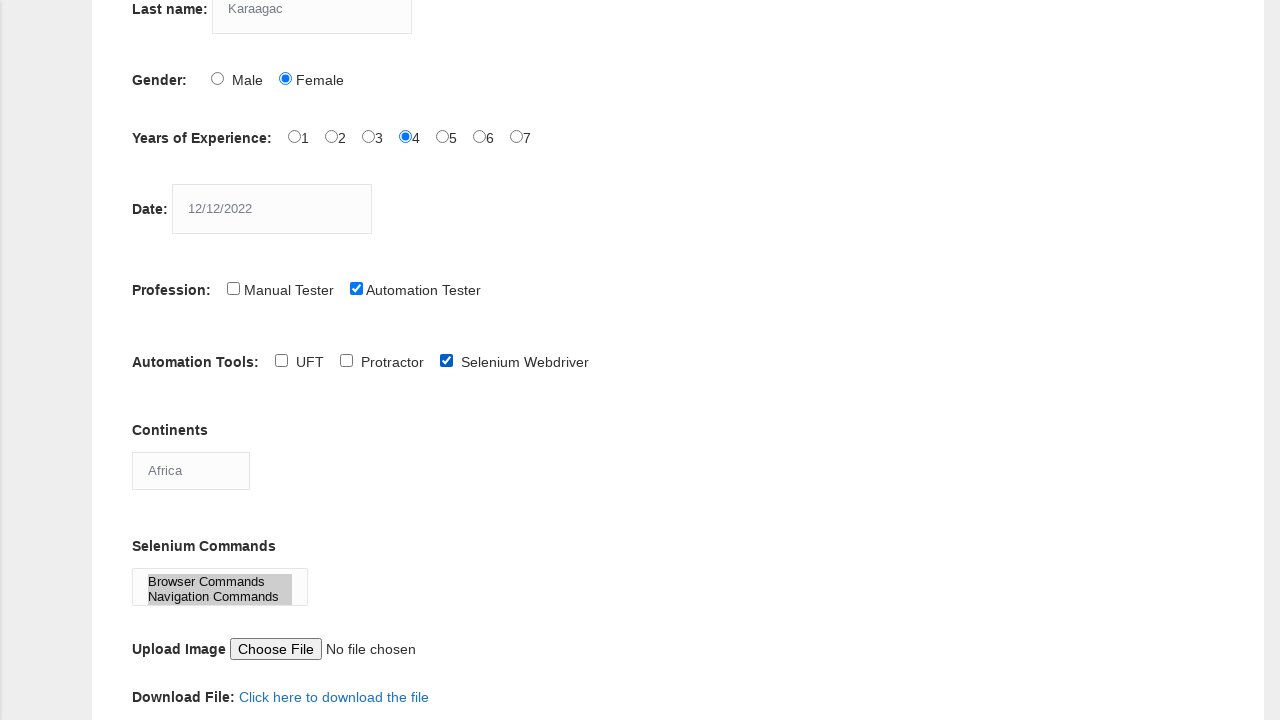

Clicked submit button to complete form submission at (157, 360) on xpath=//button[@name='submit']
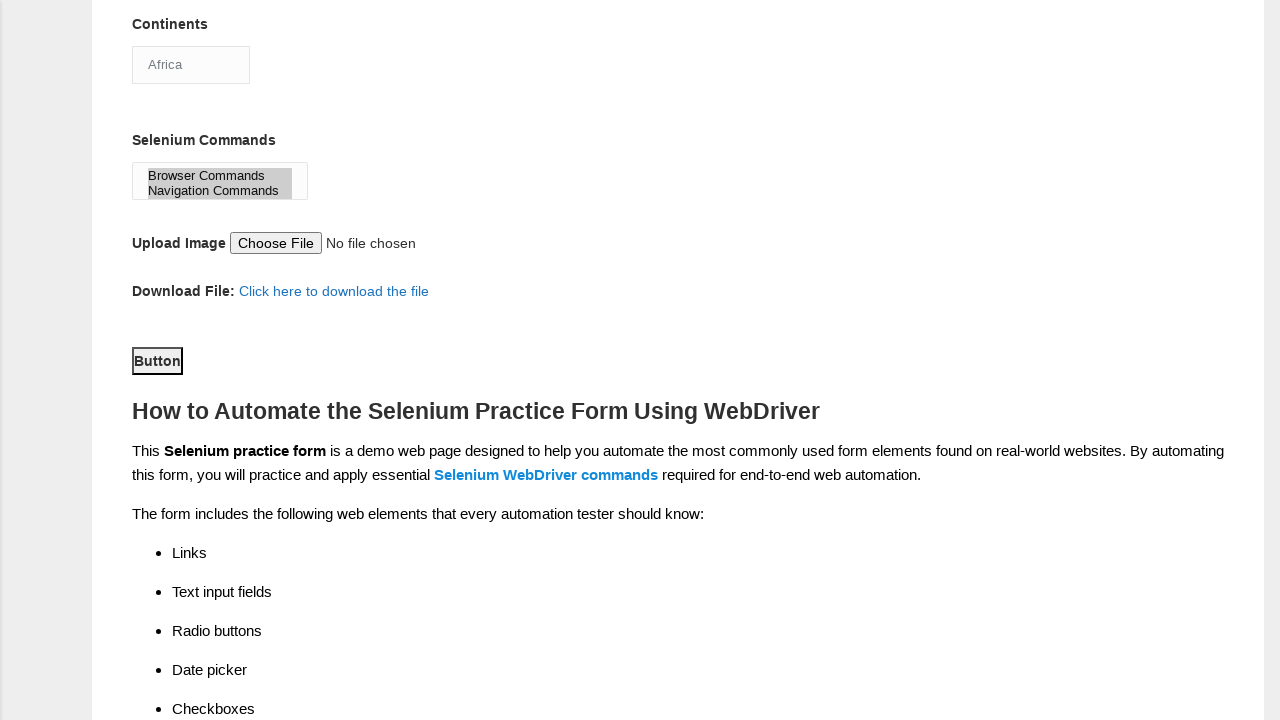

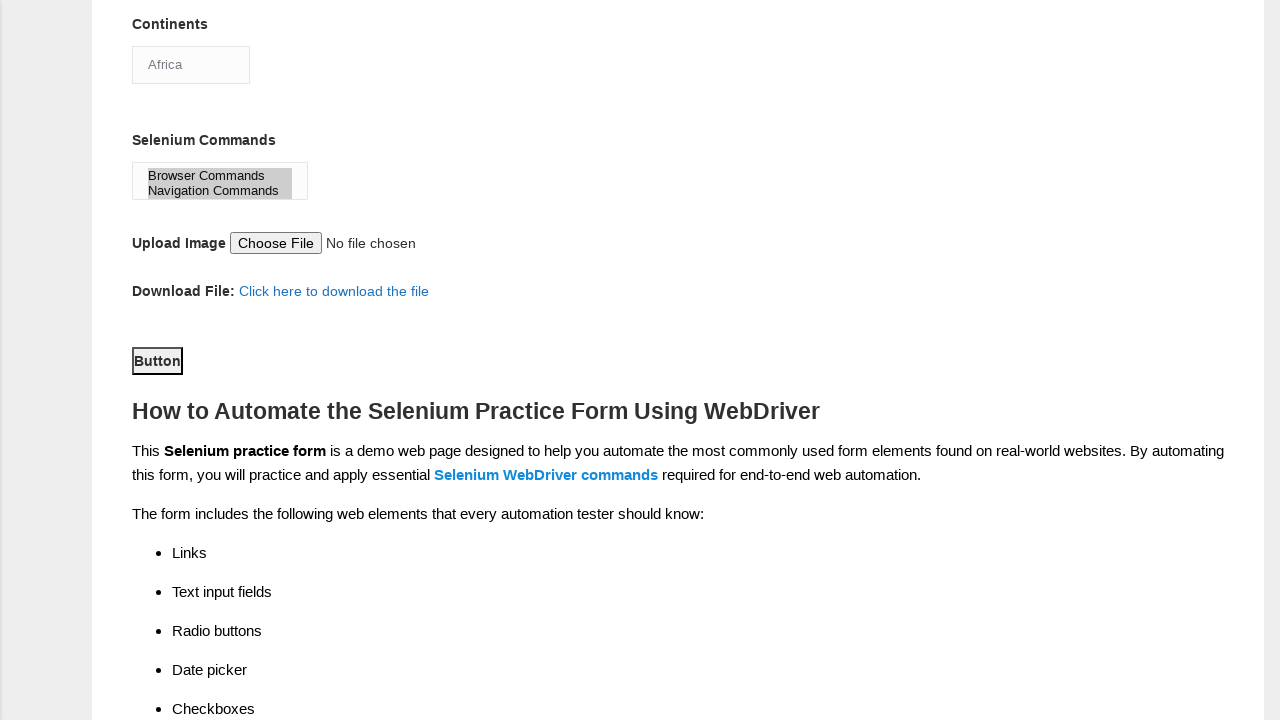